Navigates to the APPAI member portal homepage and verifies the page loads by checking the page title

Starting URL: https://associado.appai.org.br/

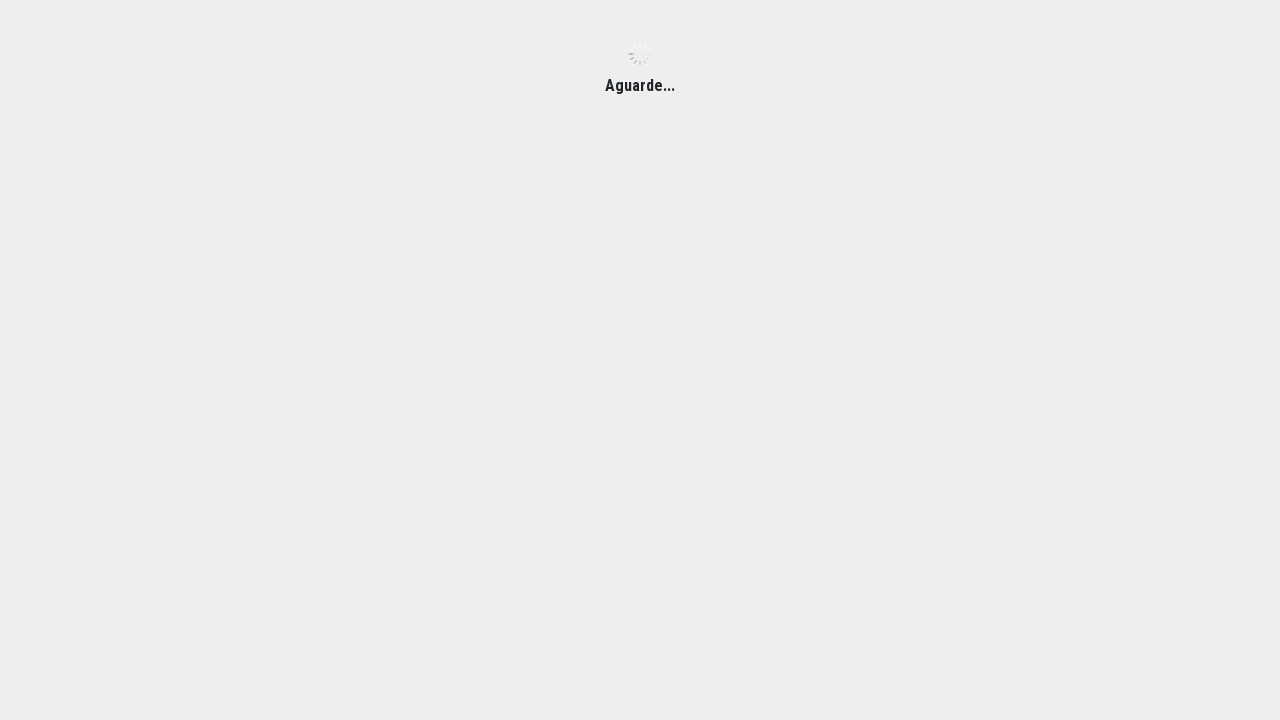

Navigated to APPAI member portal homepage
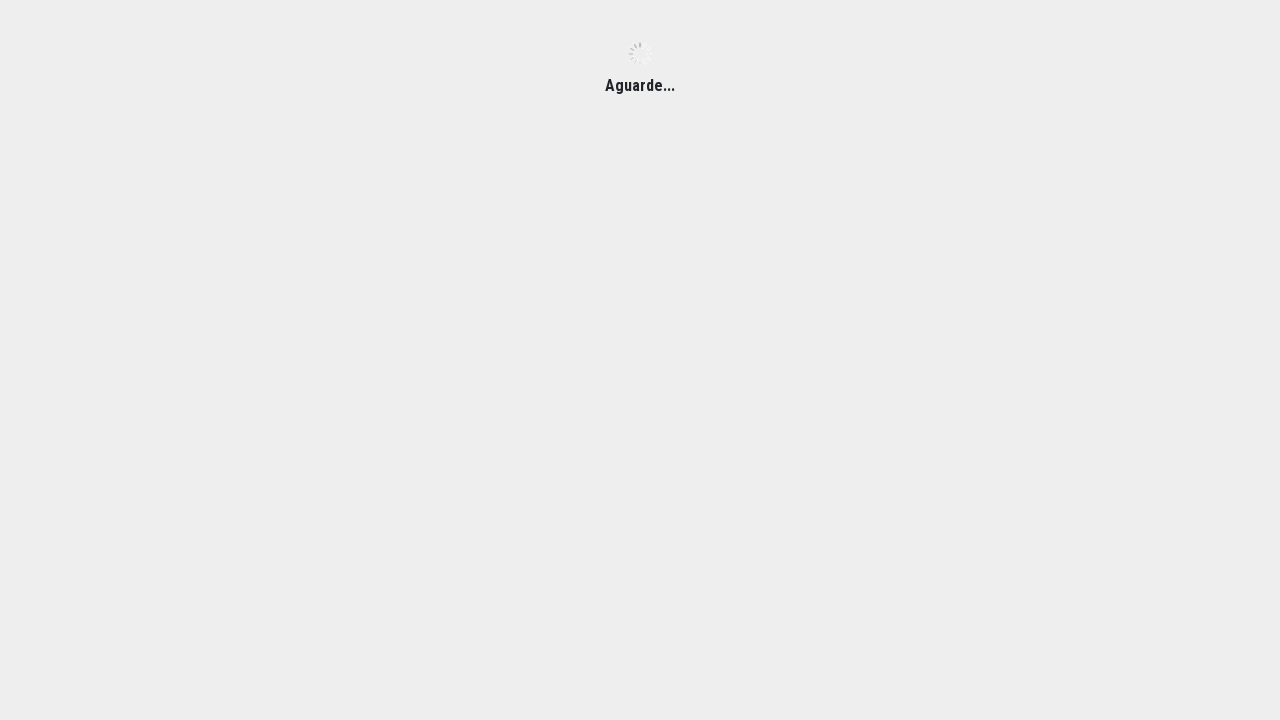

Page DOM content loaded
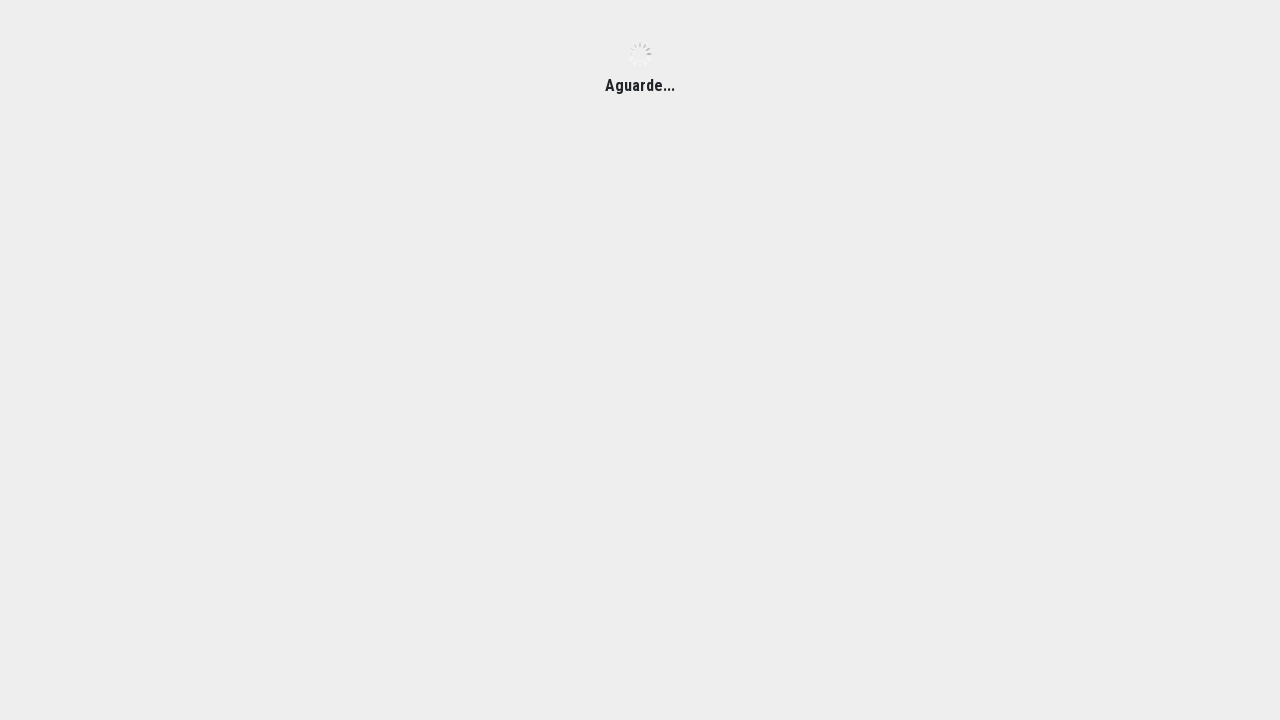

Retrieved page title: 'Portal Associado - Appai'
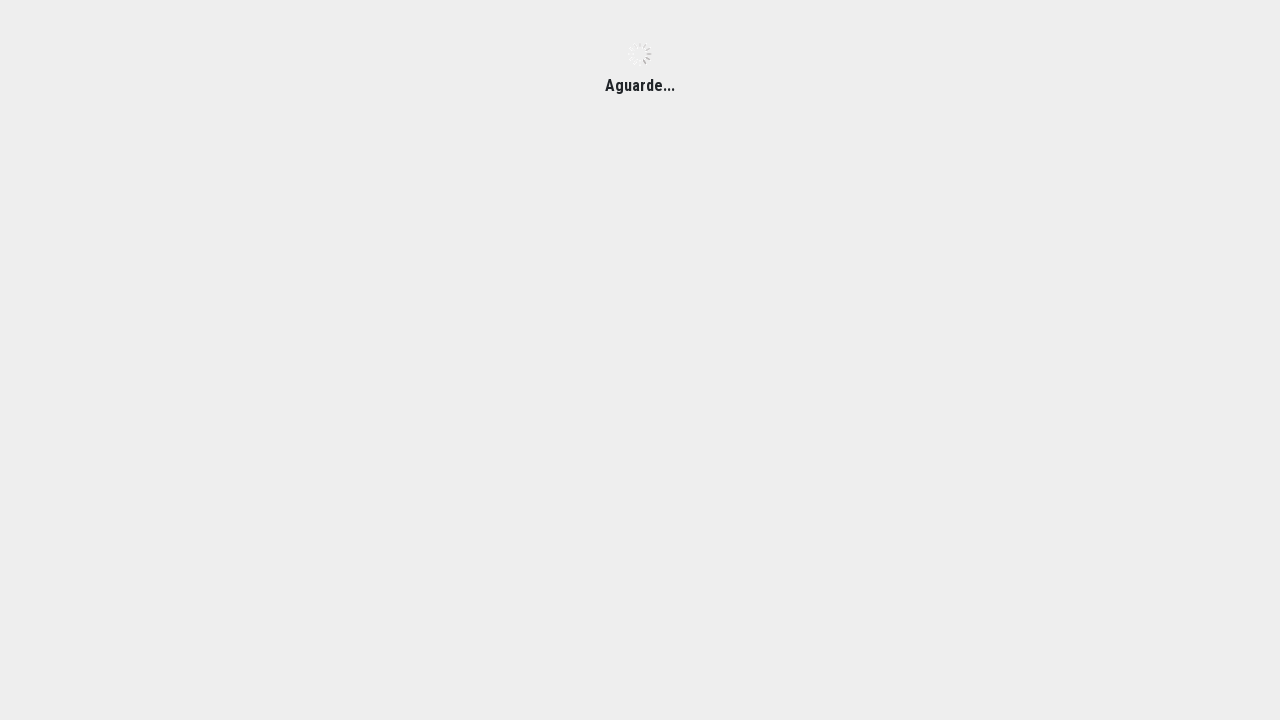

Verified page title is not empty - page loaded successfully
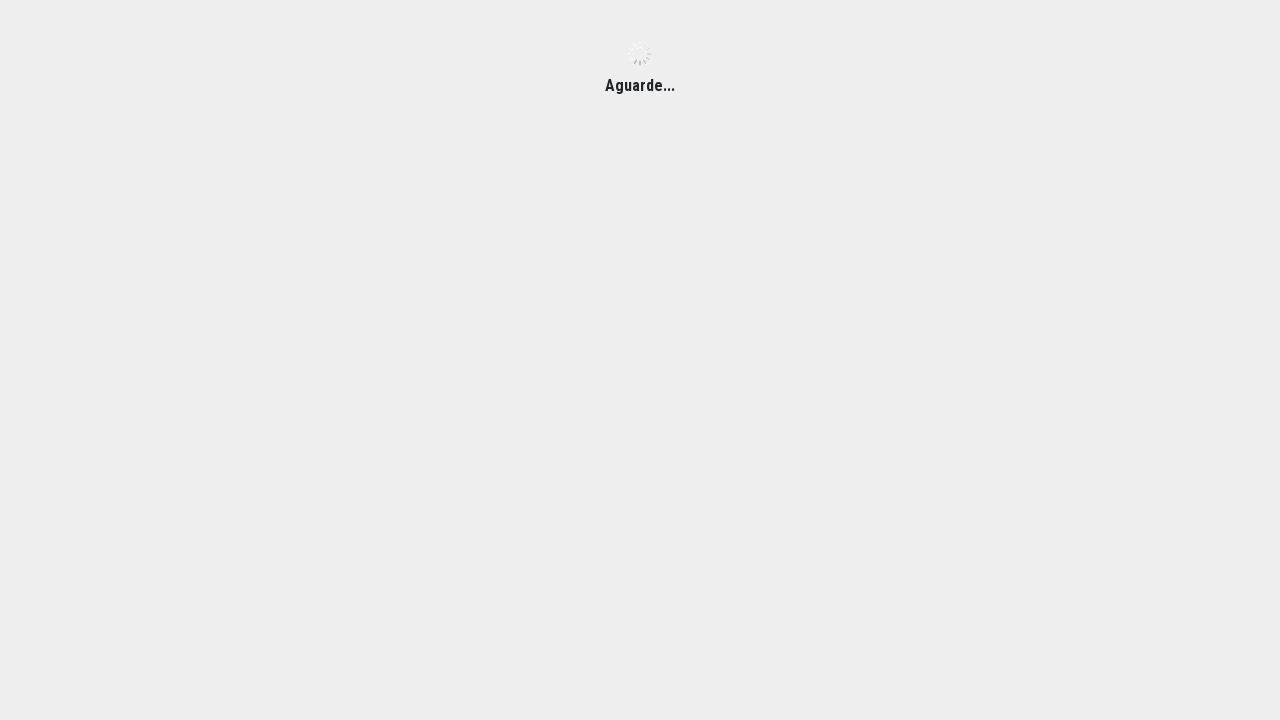

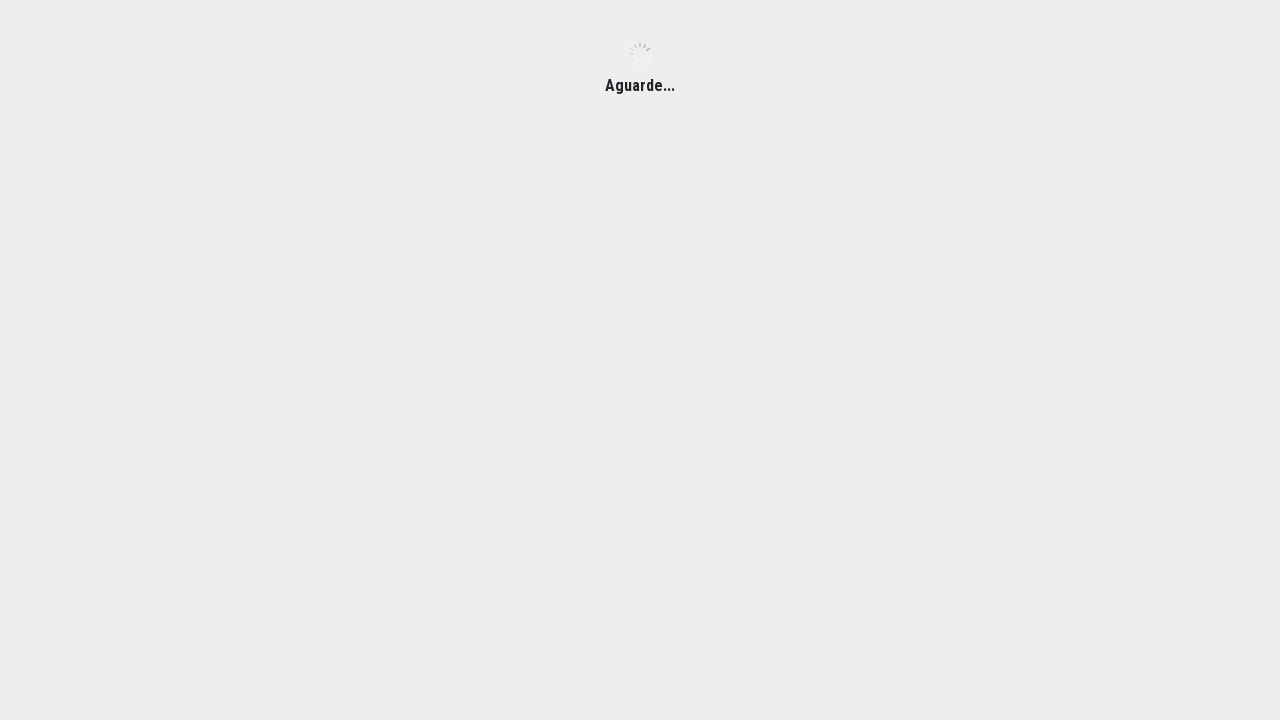